Tests browser zoom functionality by adjusting the zoom level

Starting URL: https://anhtester.com

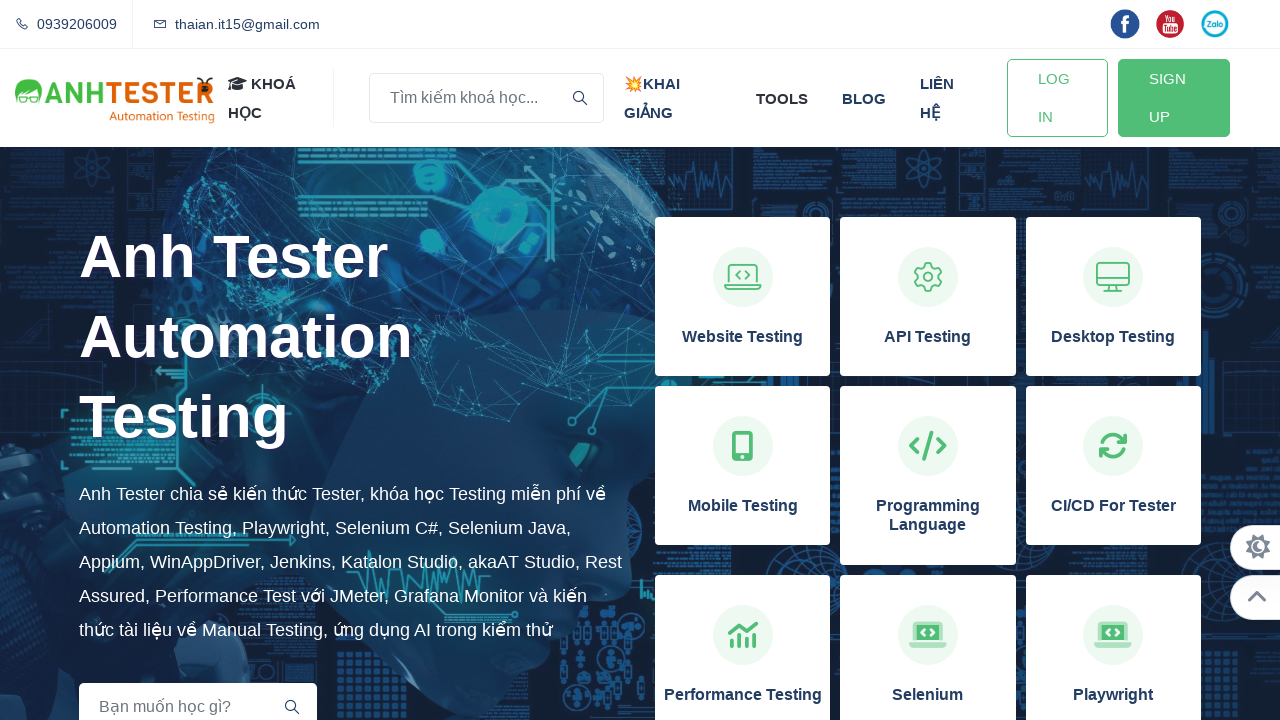

Set zoom level to 80%
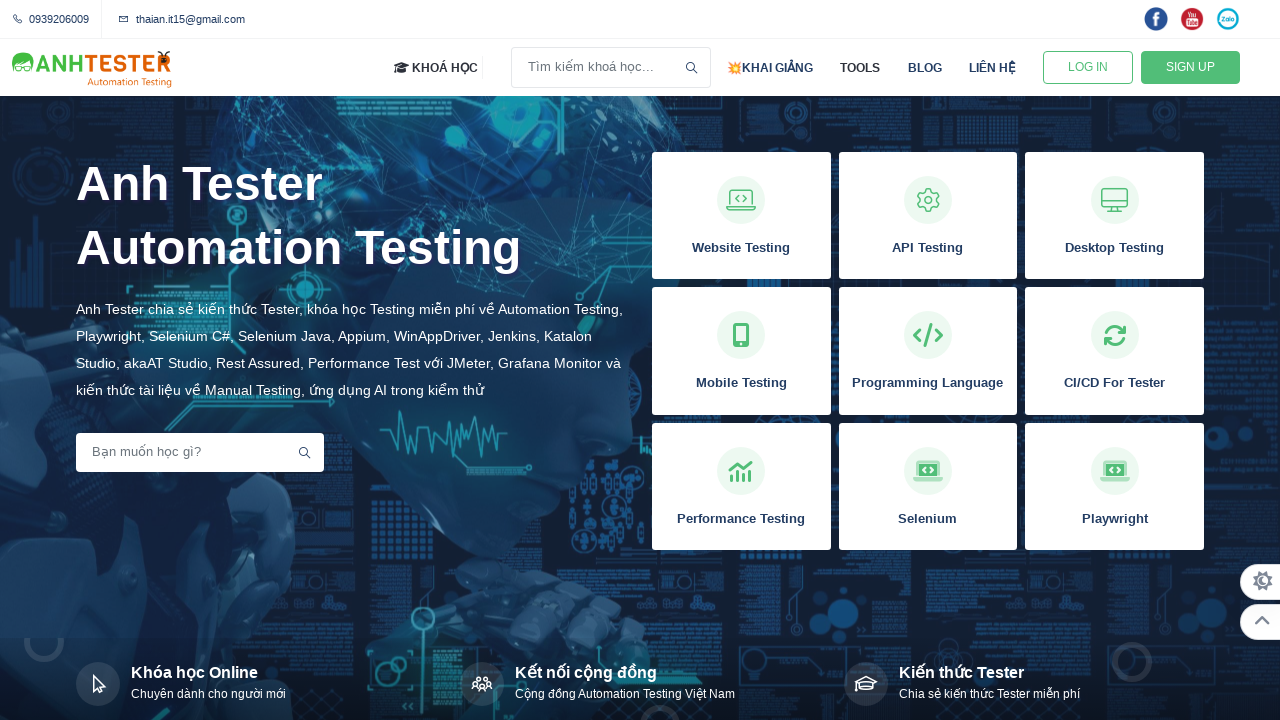

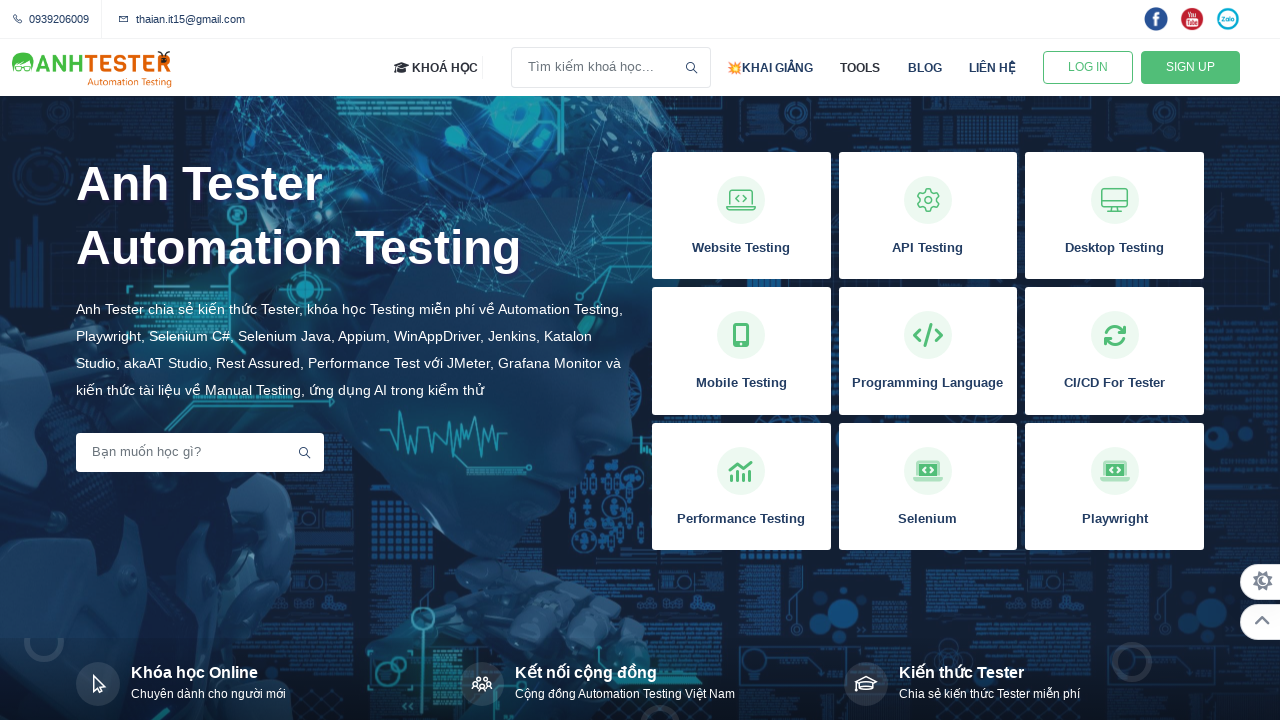